Navigates to a file upload demo page and waits for it to load

Starting URL: https://davidwalsh.name/demo/multiple-file-upload.php

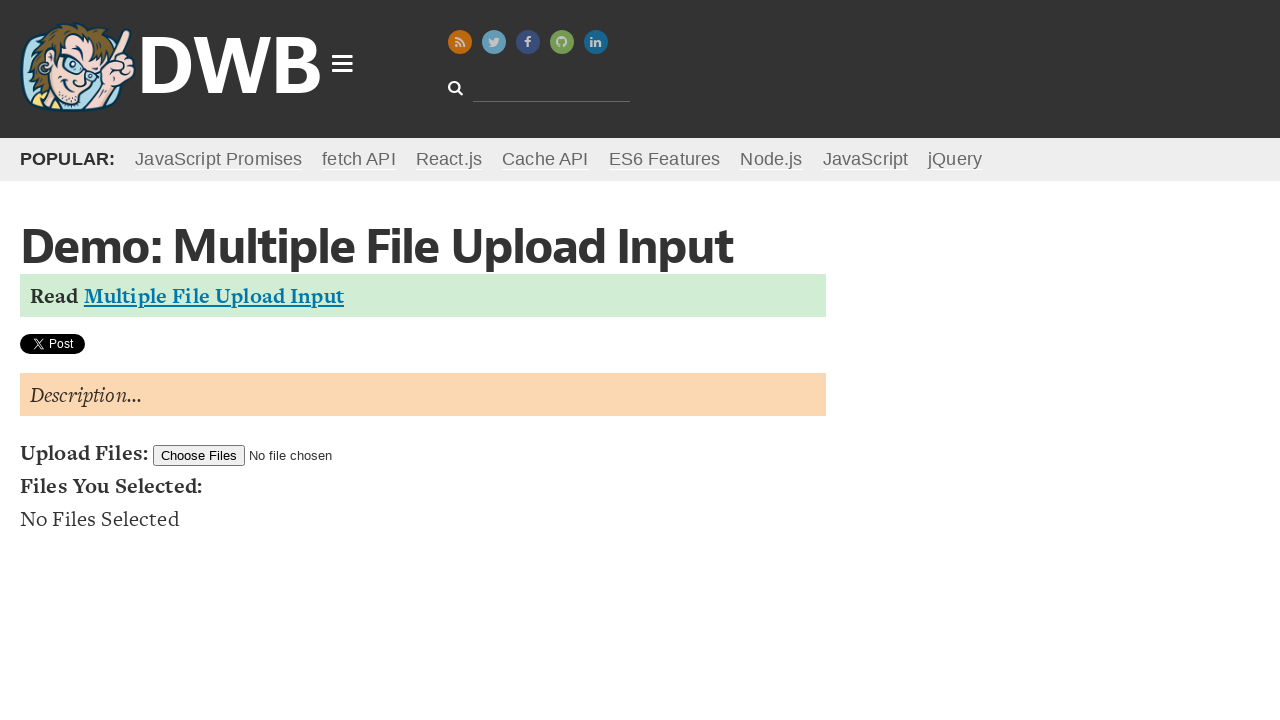

Navigated to file upload demo page
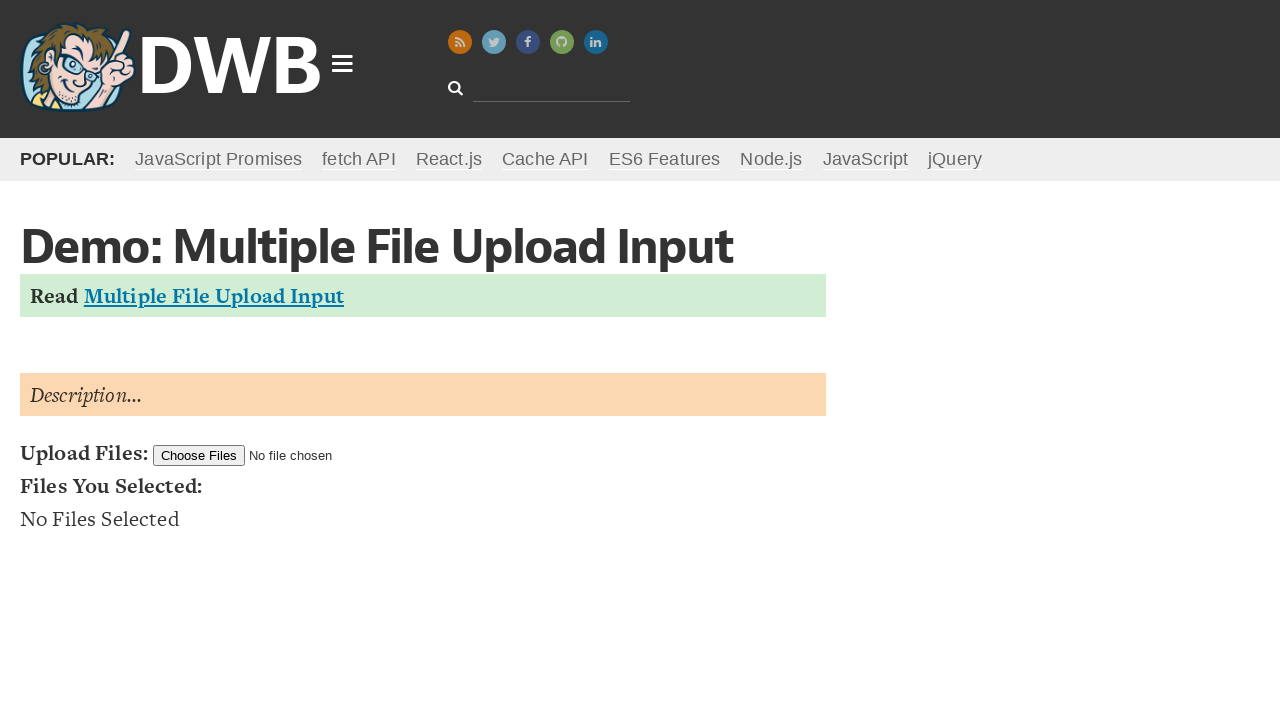

File input element loaded and page ready
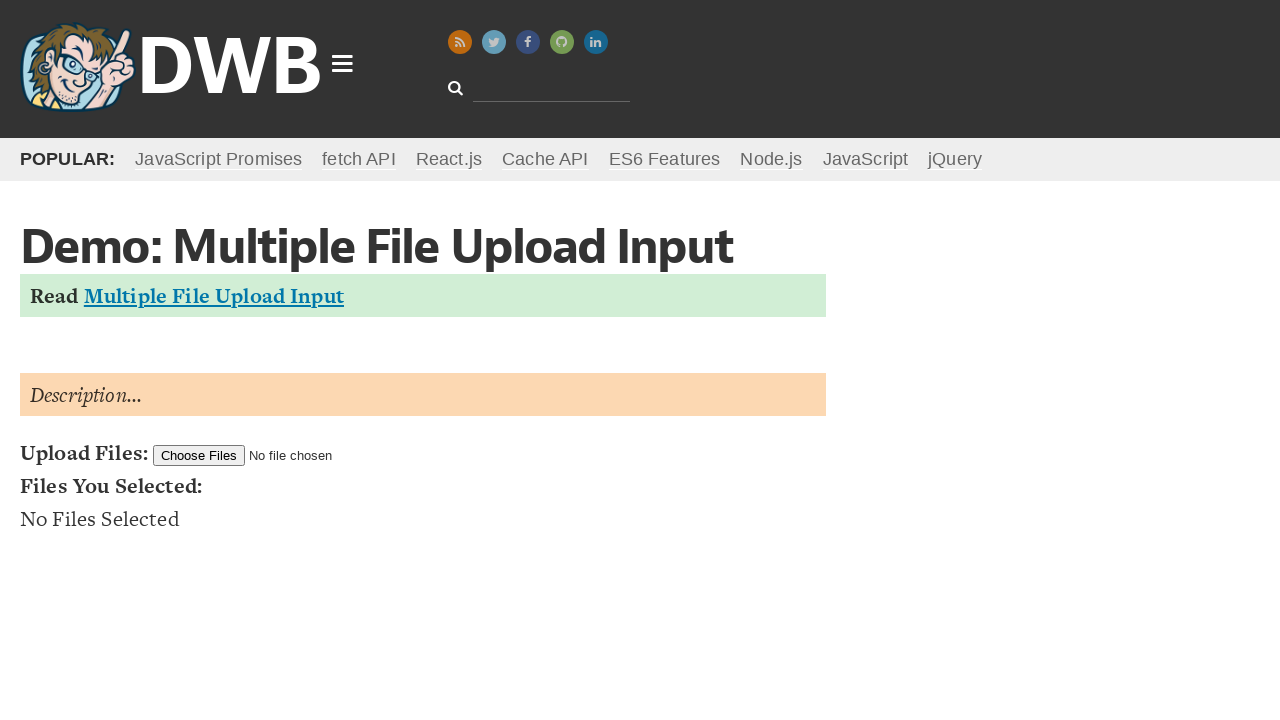

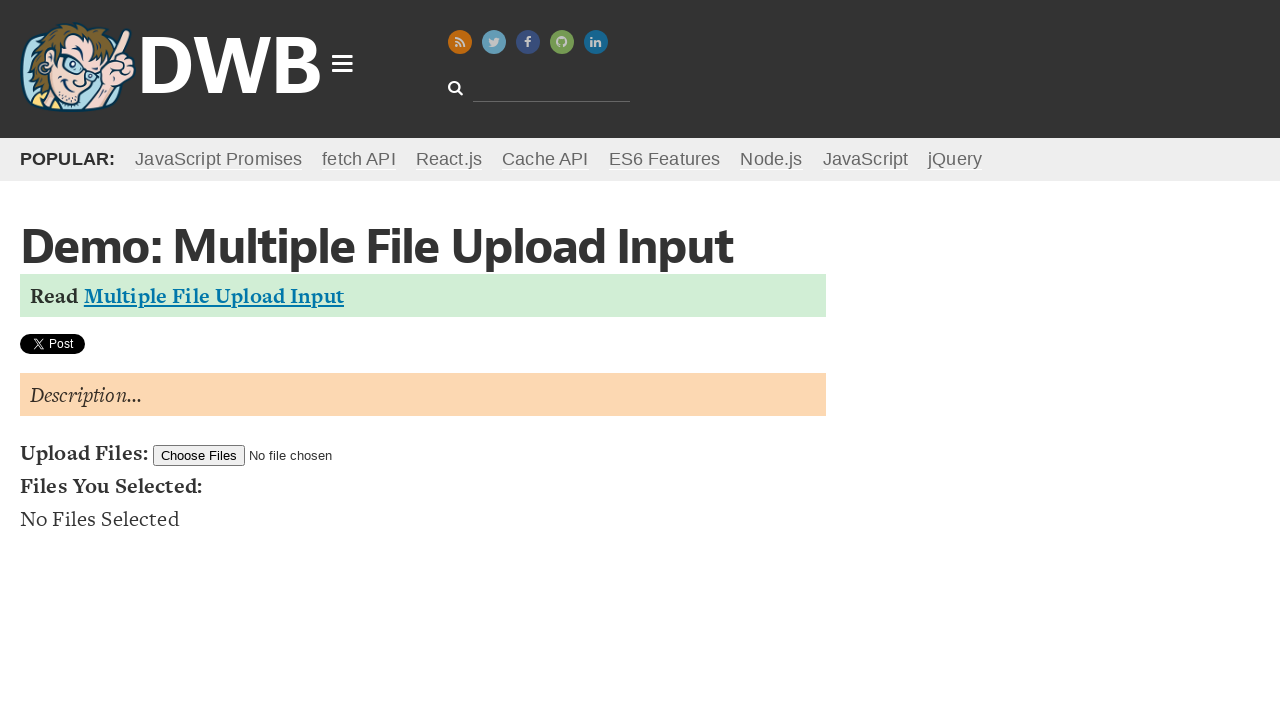